Tests JavaScript prompt alert functionality by clicking to trigger a prompt box, entering text into the alert, and accepting it

Starting URL: https://demo.automationtesting.in/Alerts.html

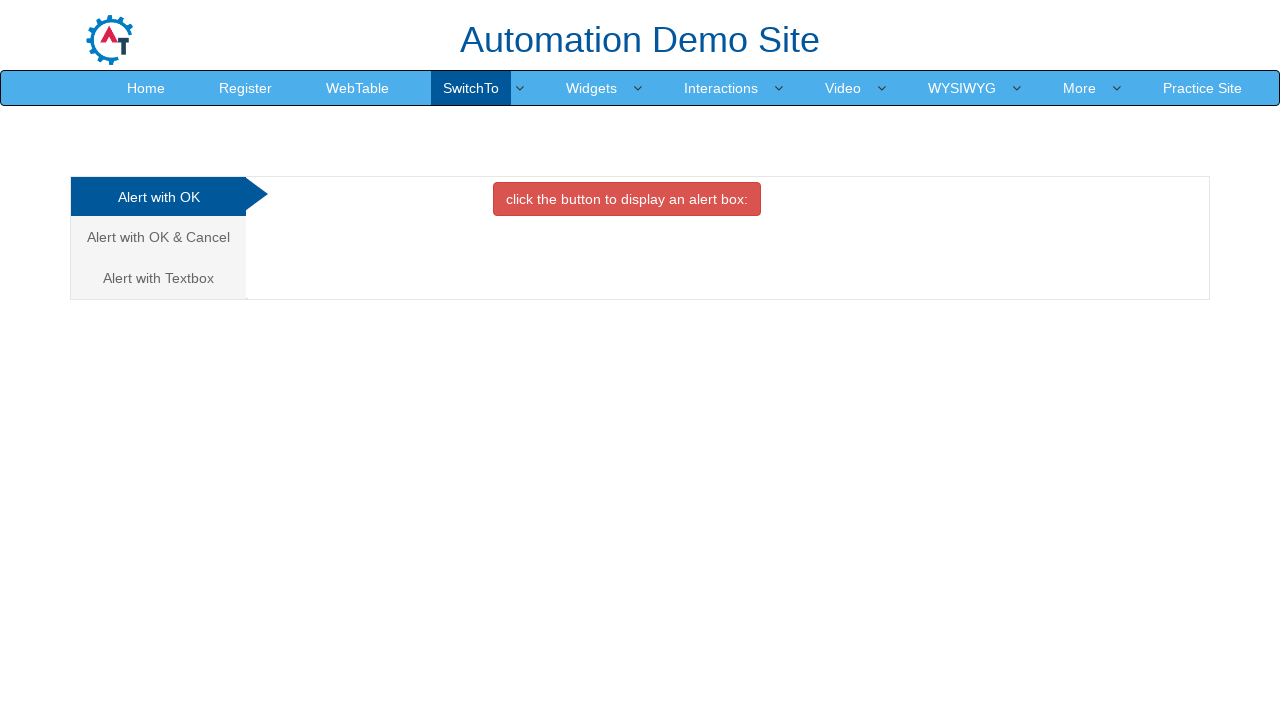

Clicked on Textbox tab to show prompt alert options at (158, 278) on a[href='#Textbox']
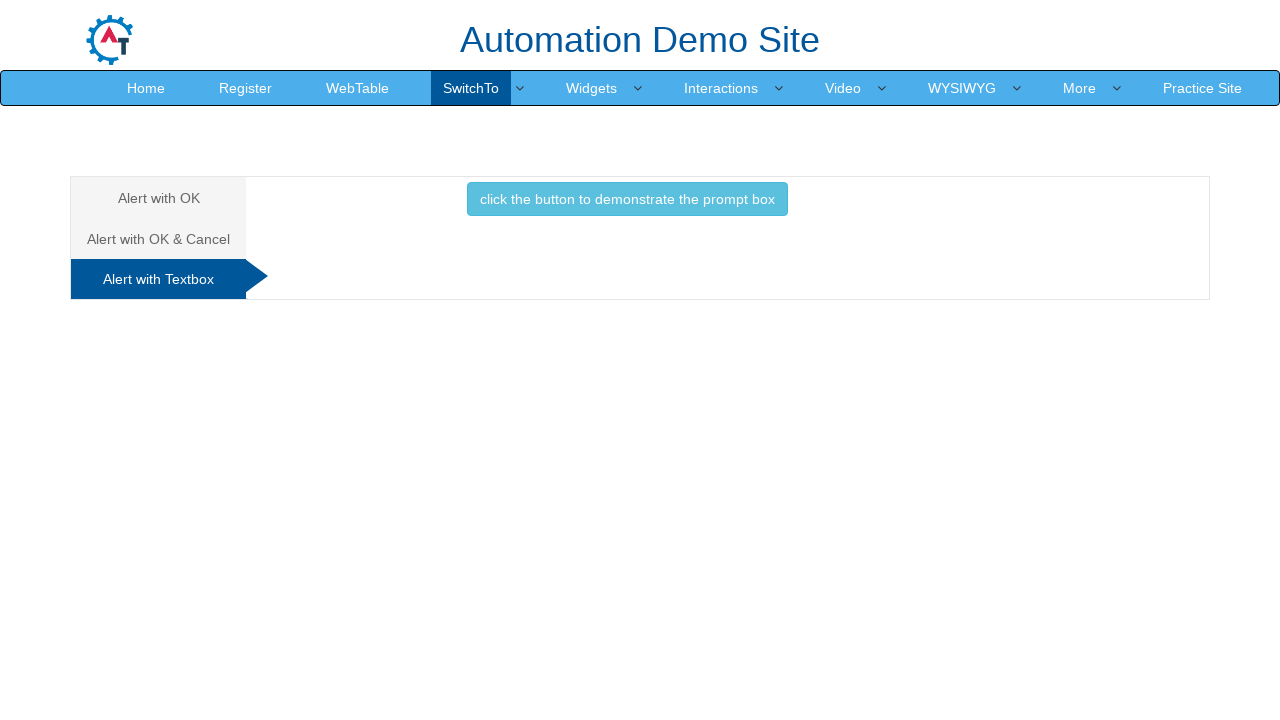

Clicked button to trigger prompt box at (627, 199) on button[onclick='promptbox()']
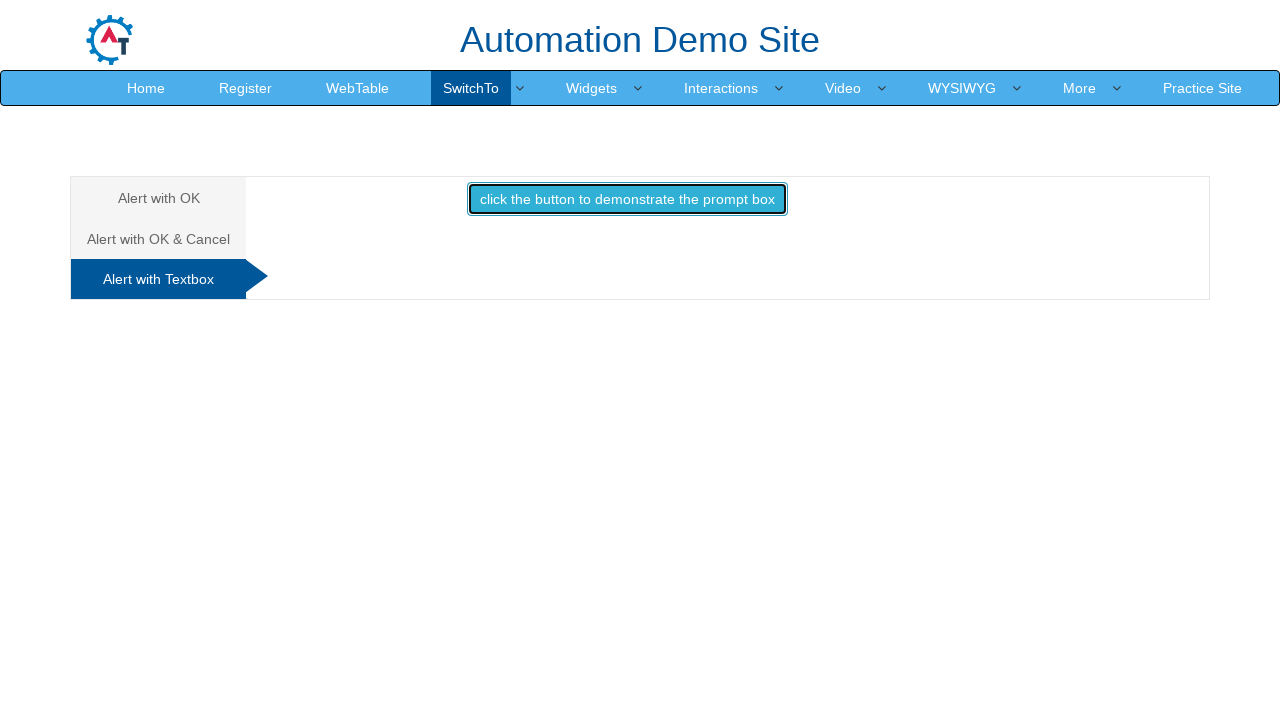

Set up dialog handler to accept prompt with text 'Have a nice day.....!'
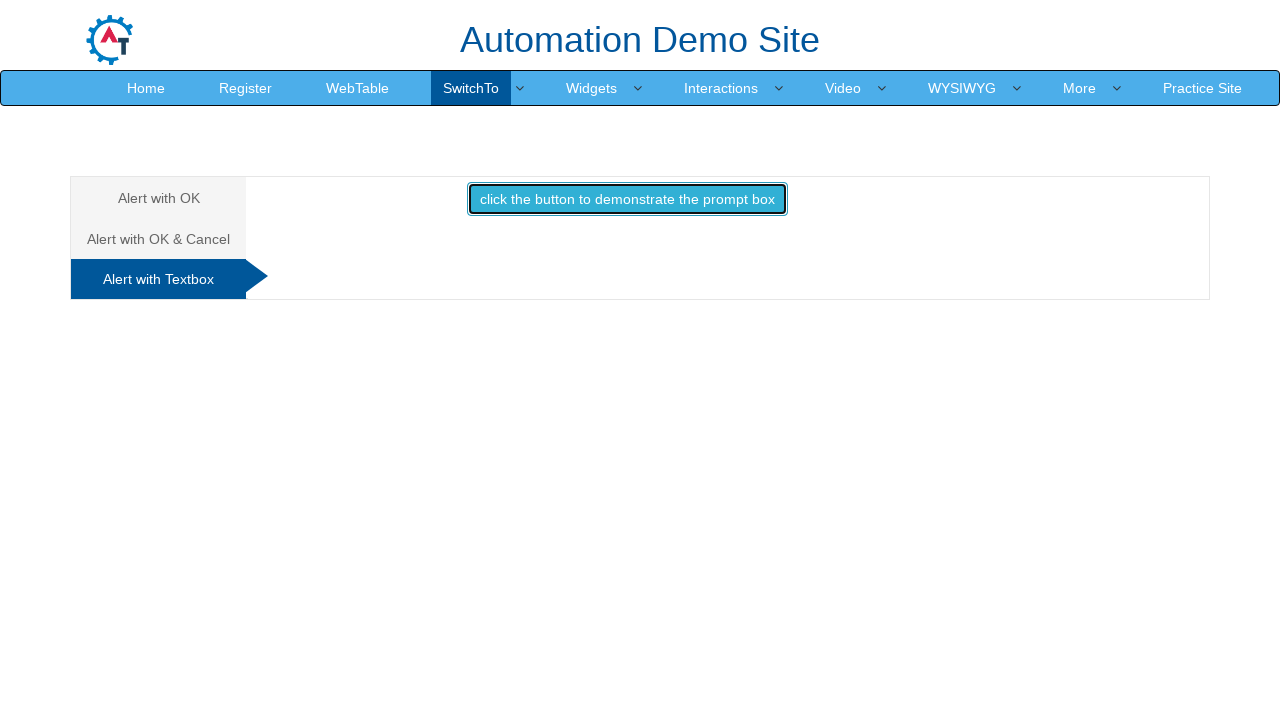

Clicked button again to trigger prompt dialog at (627, 199) on button[onclick='promptbox()']
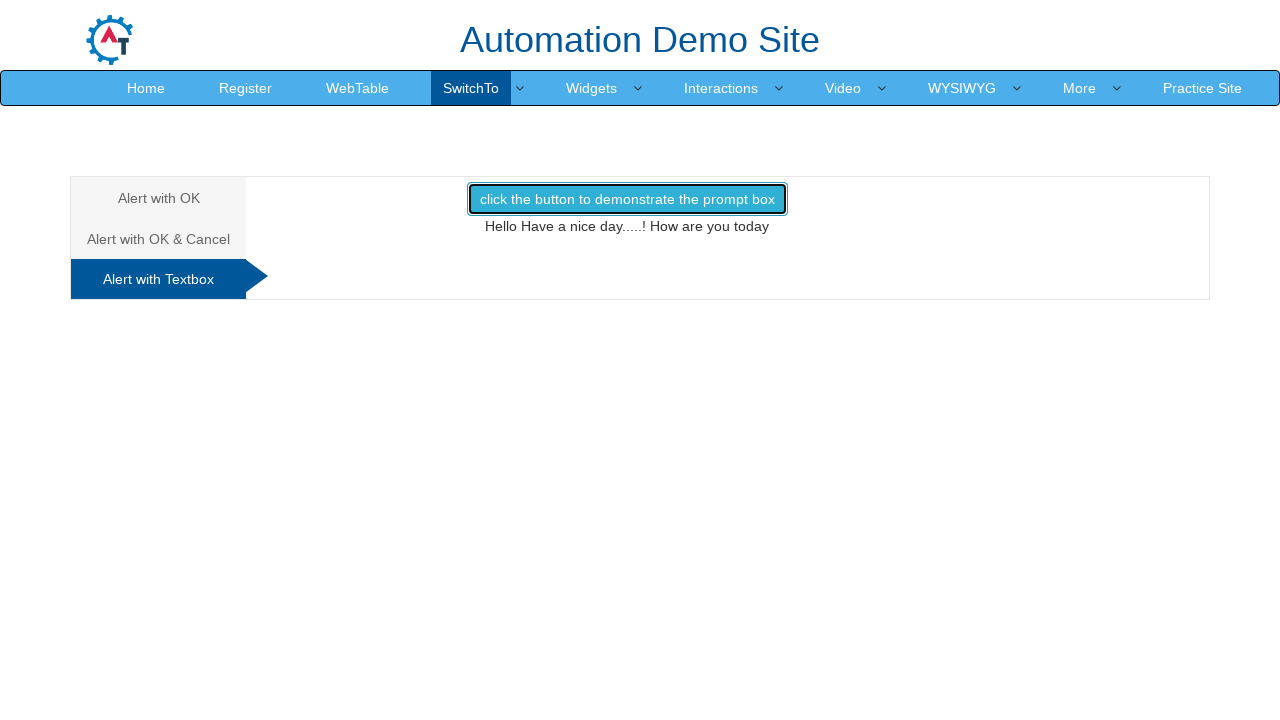

Waited for dialog to be handled
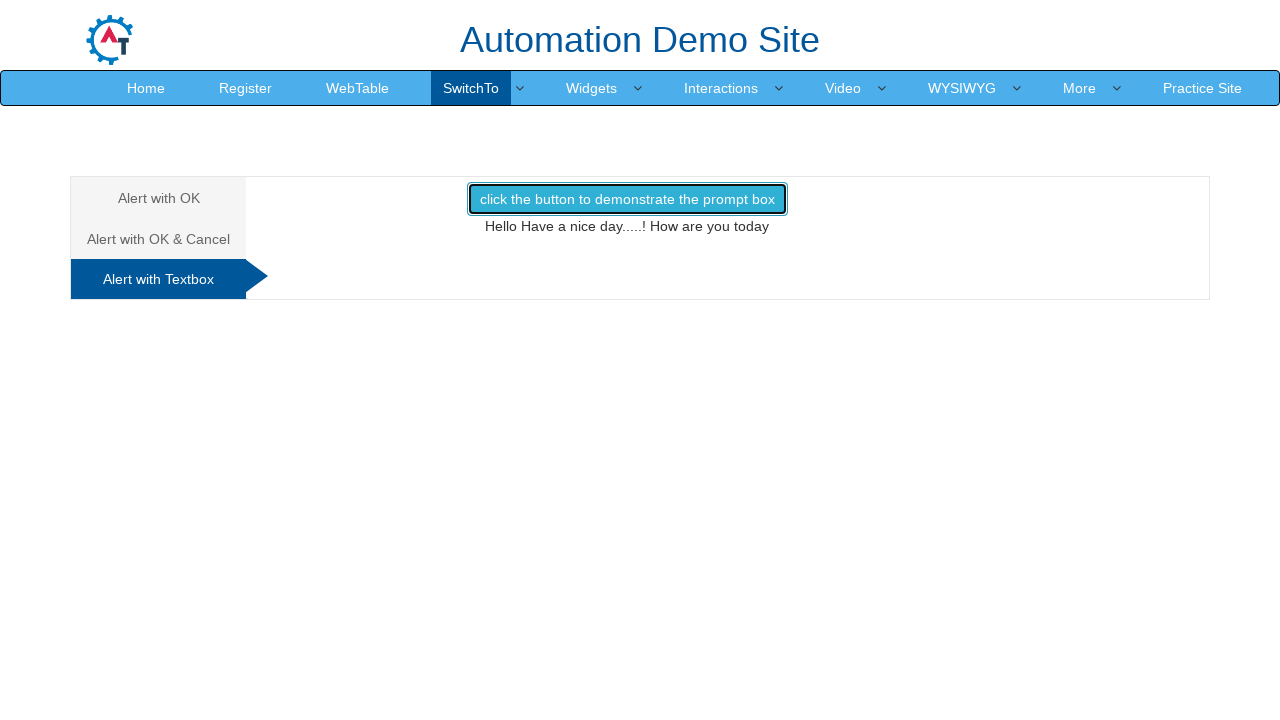

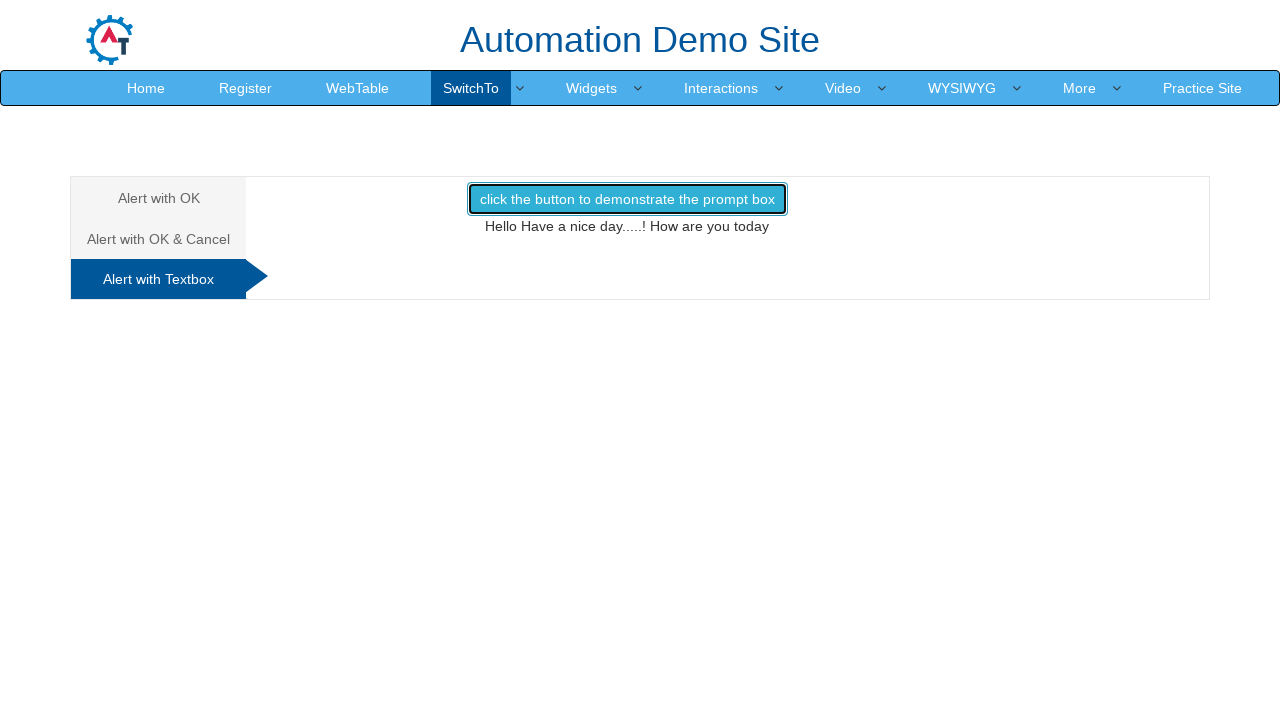